Navigates to DemoQA homepage and scrolls down the page

Starting URL: https://demoqa.com/

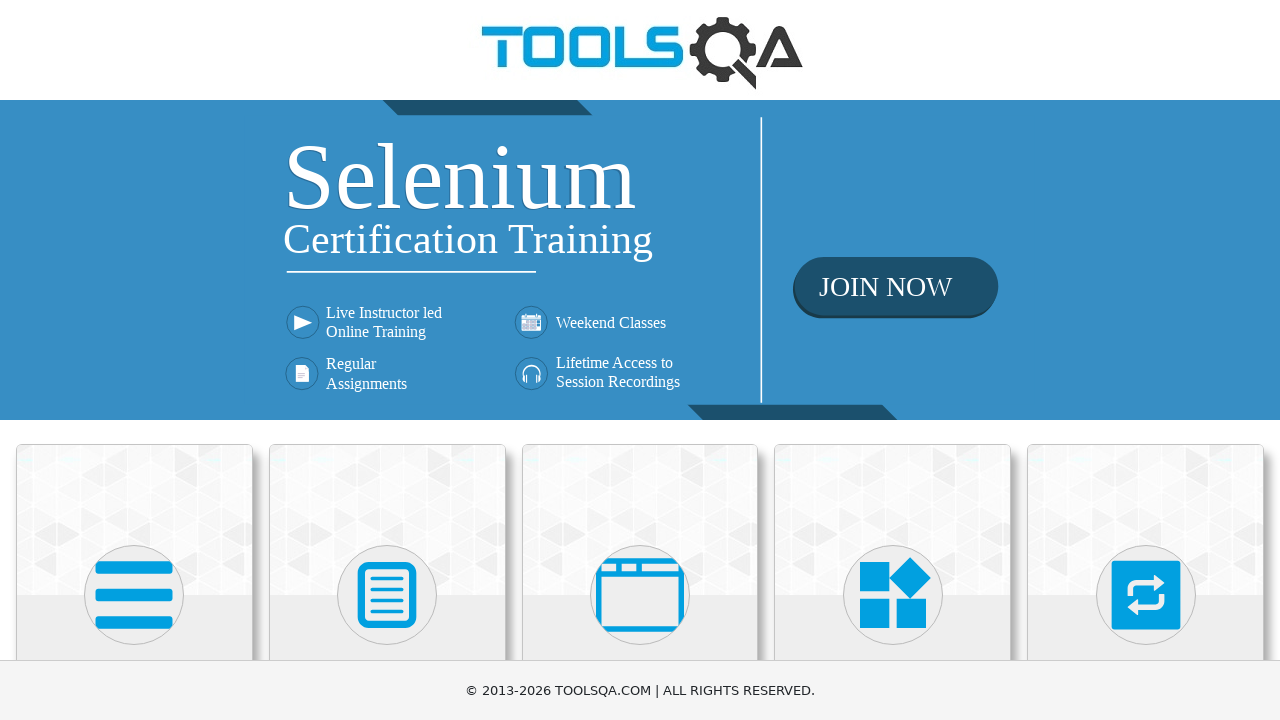

Navigated to DemoQA homepage
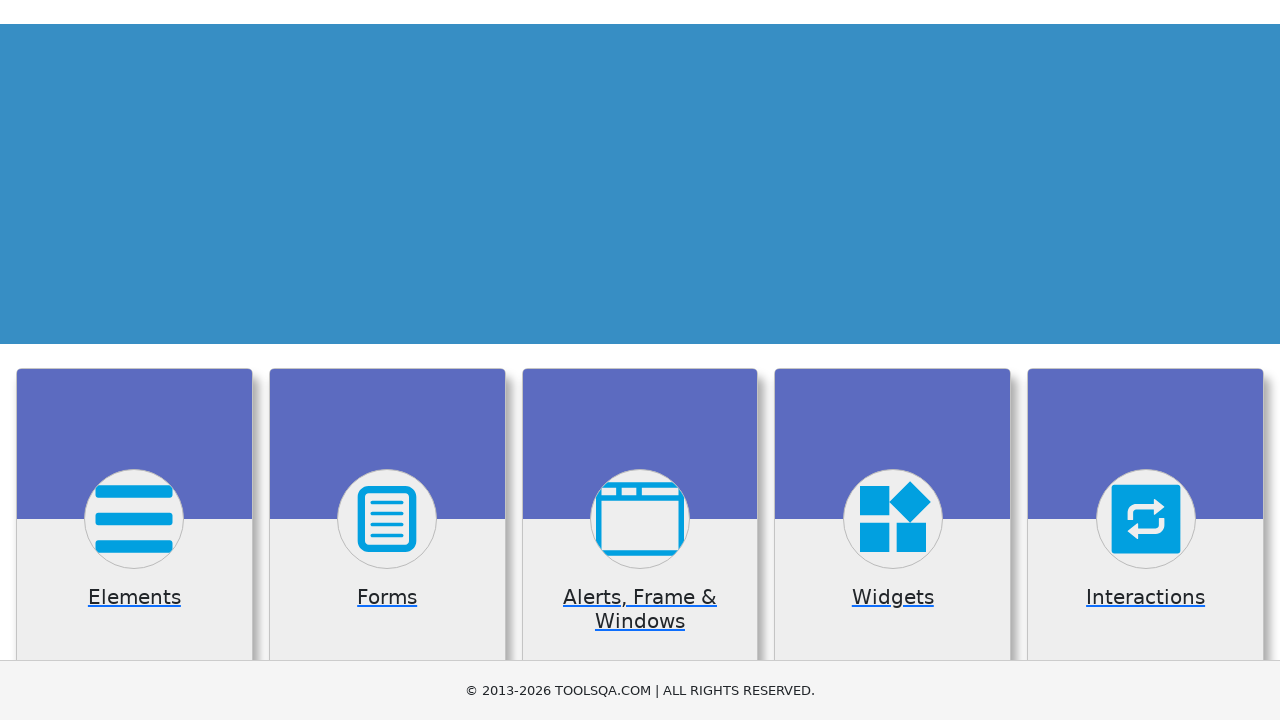

Scrolled down the page by 500 pixels
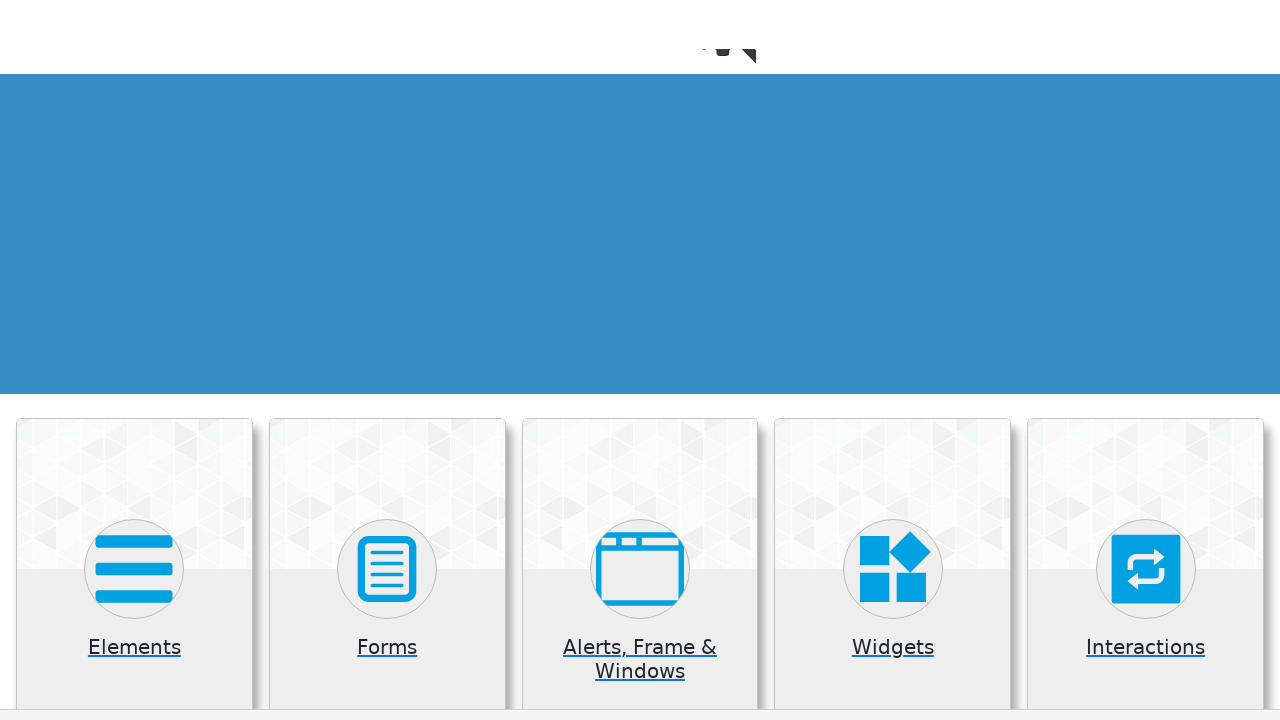

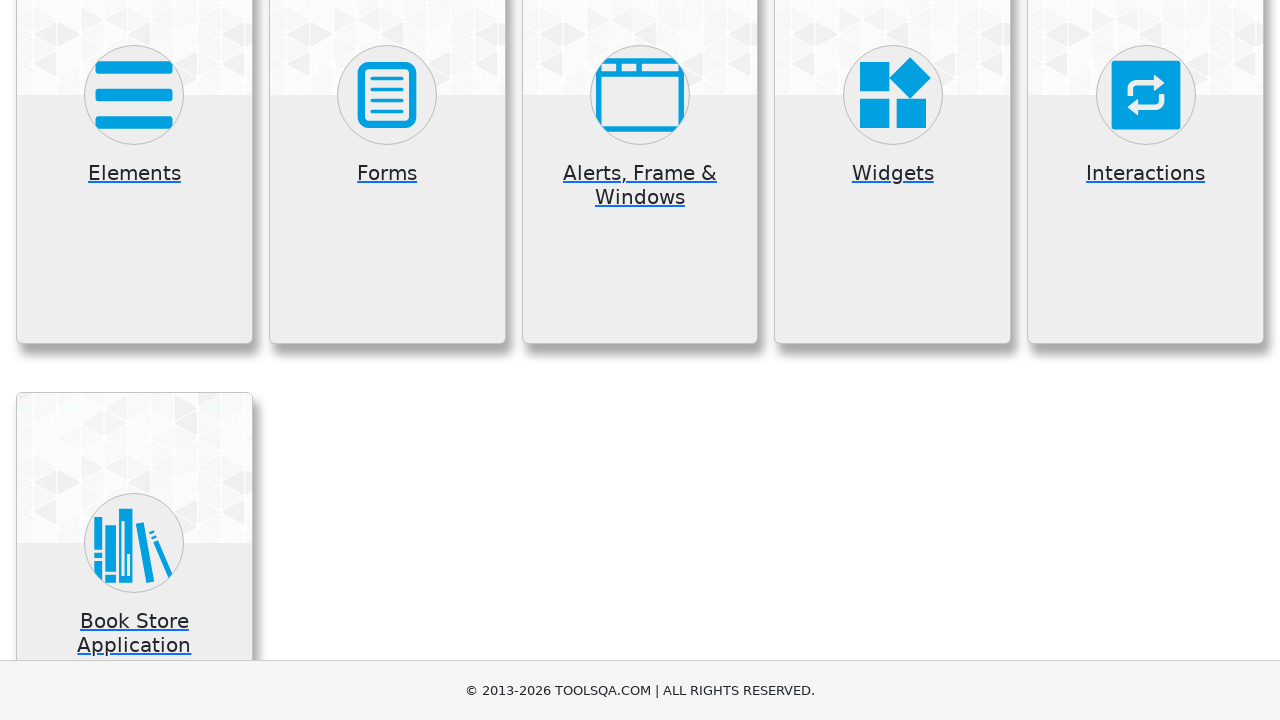